Tests registration form validation when password confirmation doesn't match the original password

Starting URL: https://alada.vn/tai-khoan/dang-ky.html

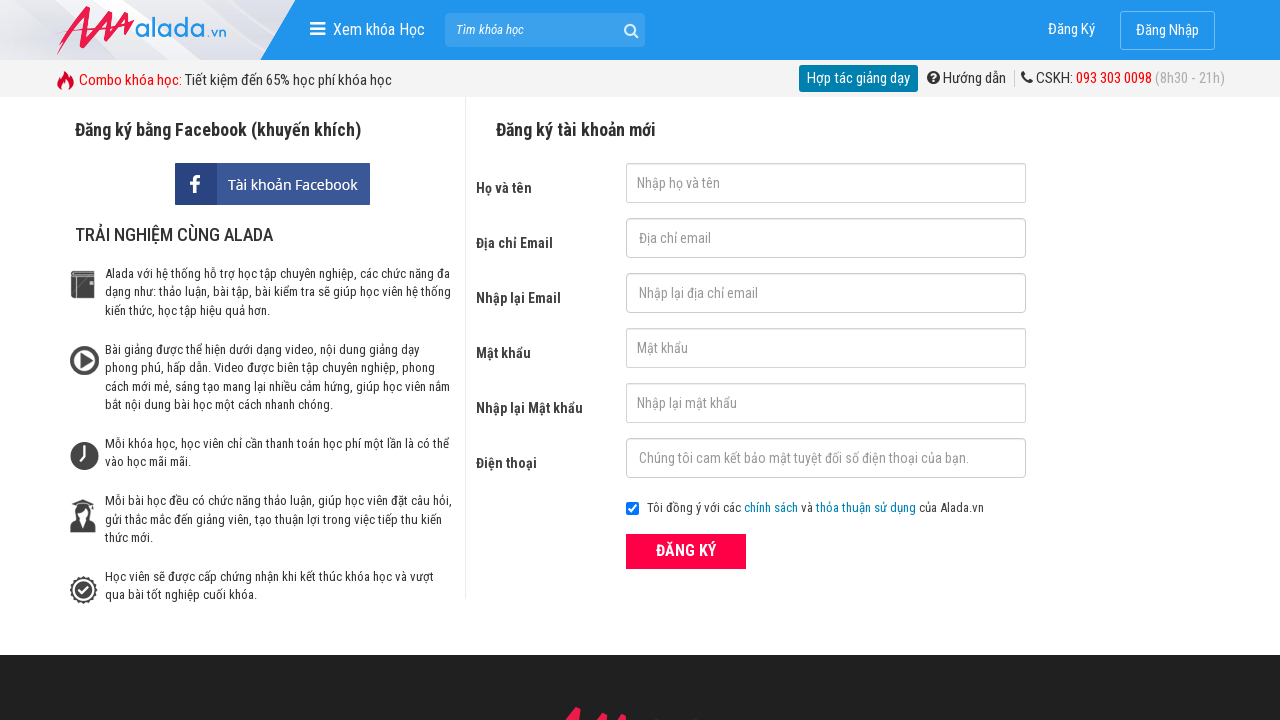

Filled first name field with 'quanganh trinh' on #txtFirstname
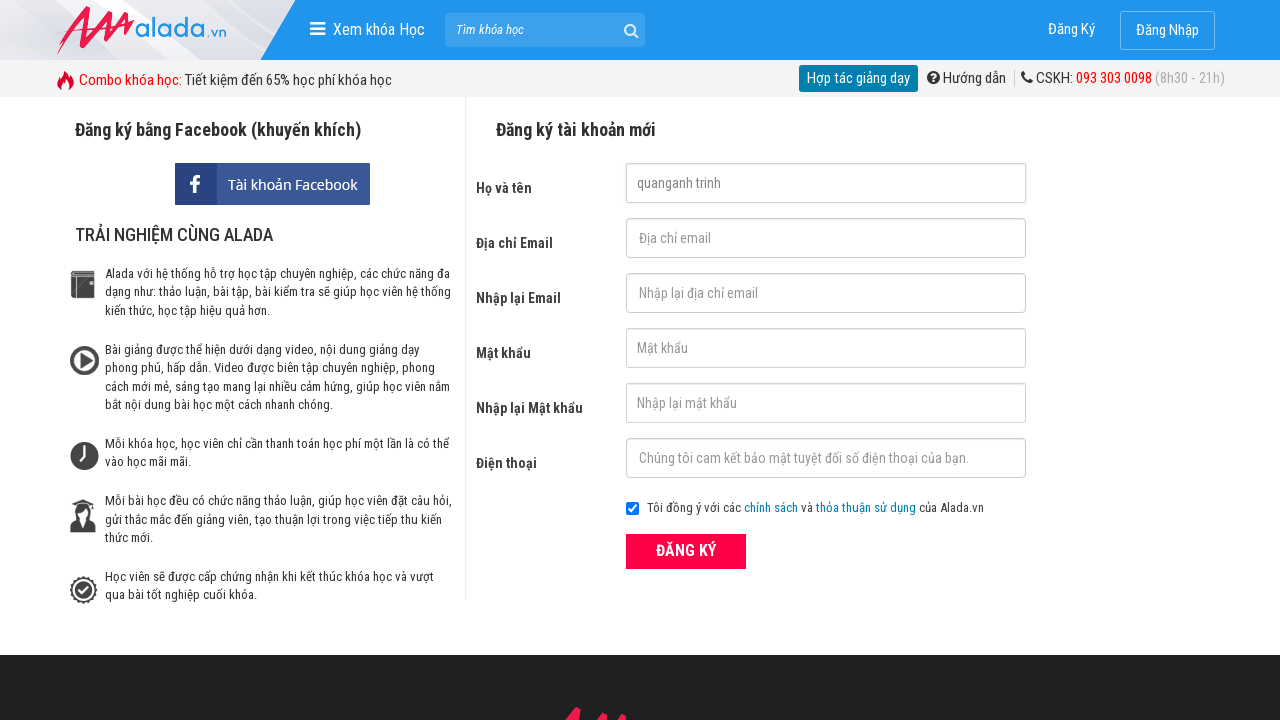

Filled email field with 'quanganh.plus@gmail.com' on #txtEmail
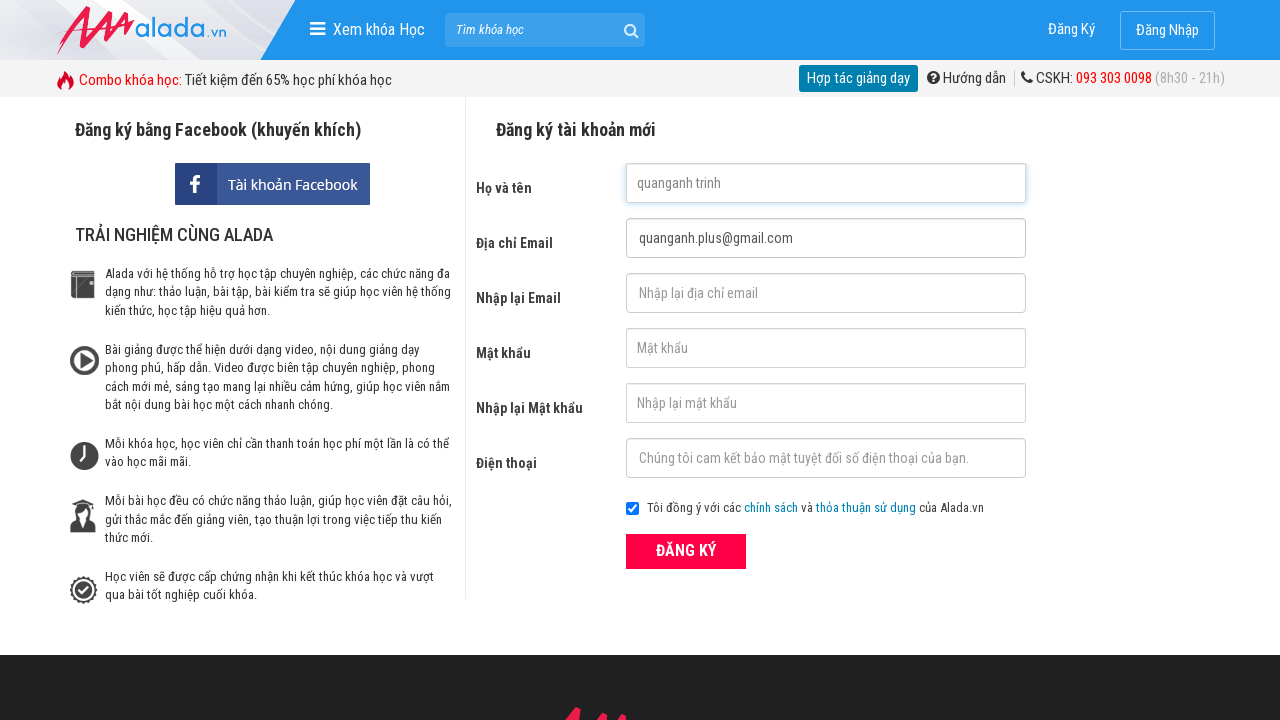

Filled confirm email field with 'quanganh.plus@gmail.com' on #txtCEmail
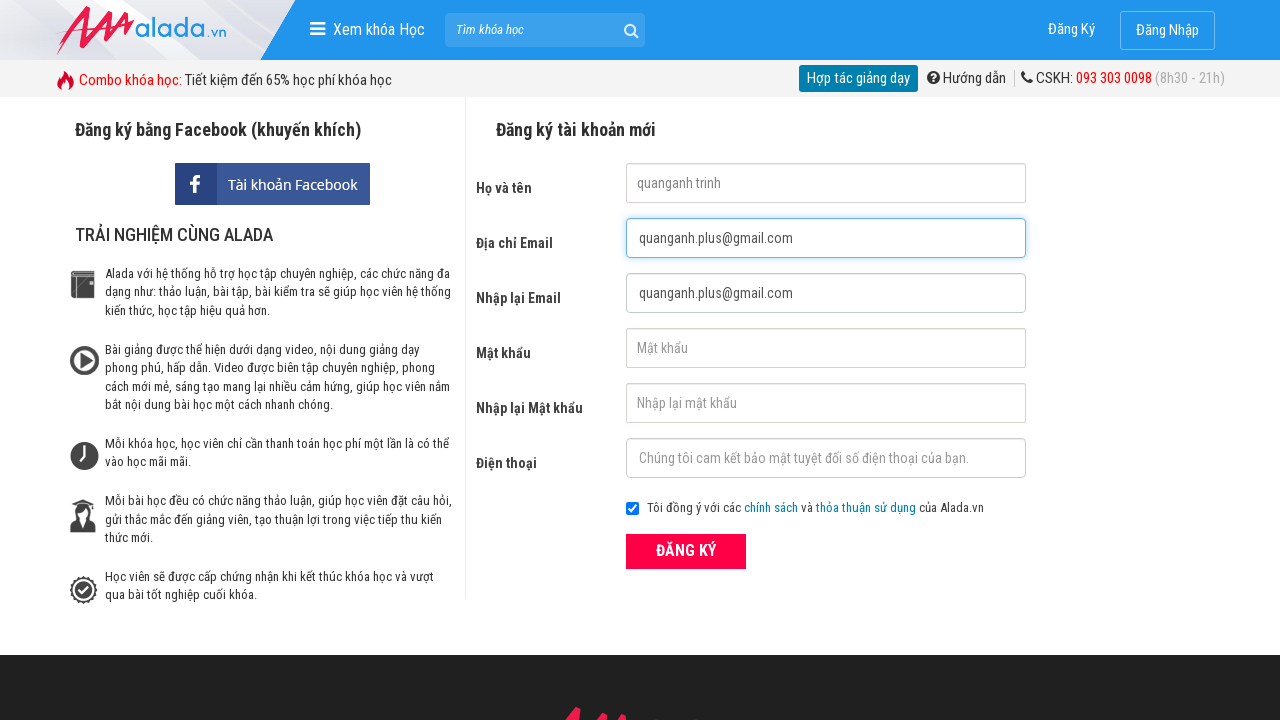

Filled password field with '1235678' on #txtPassword
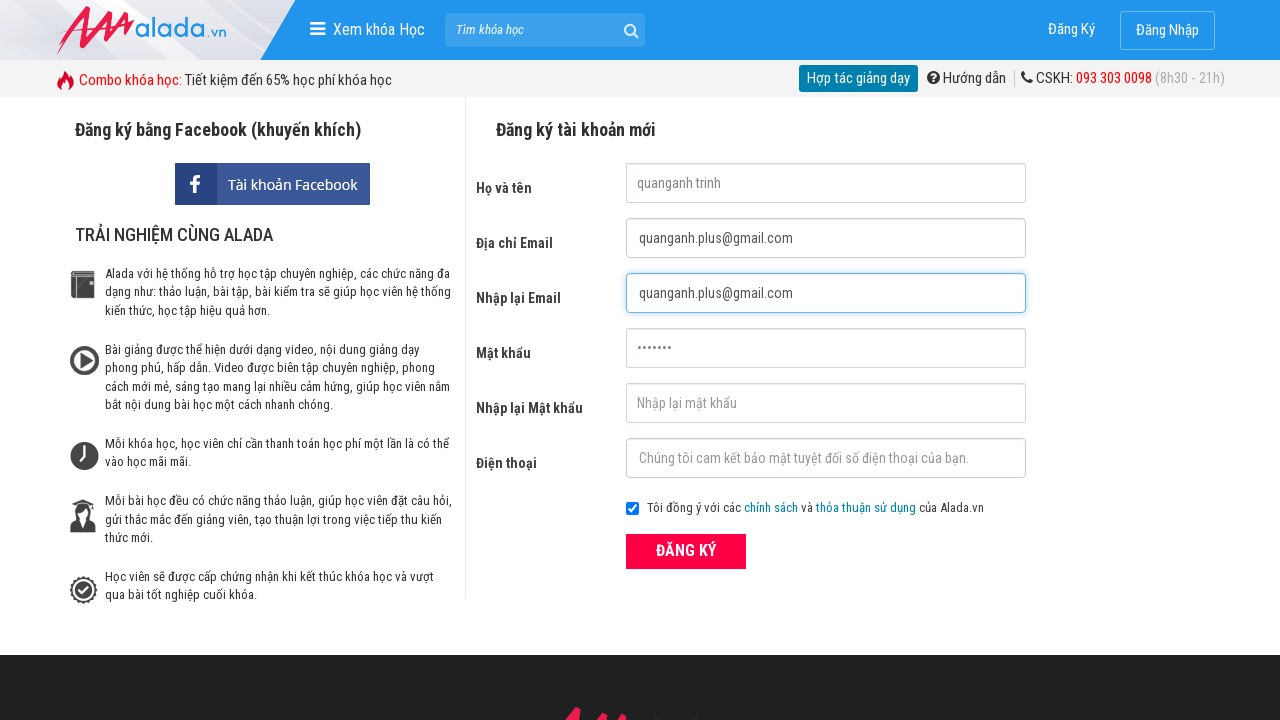

Filled confirm password field with mismatched password '123456' on #txtCPassword
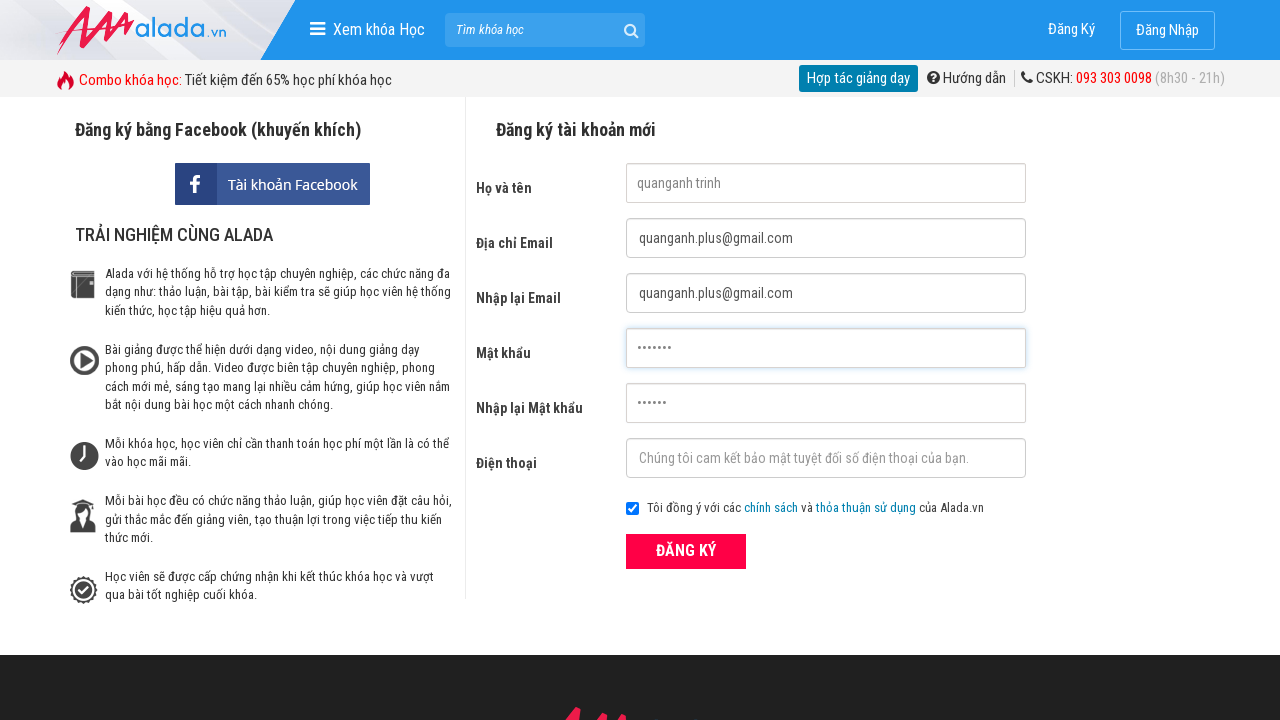

Filled phone field with '09123456789' on #txtPhone
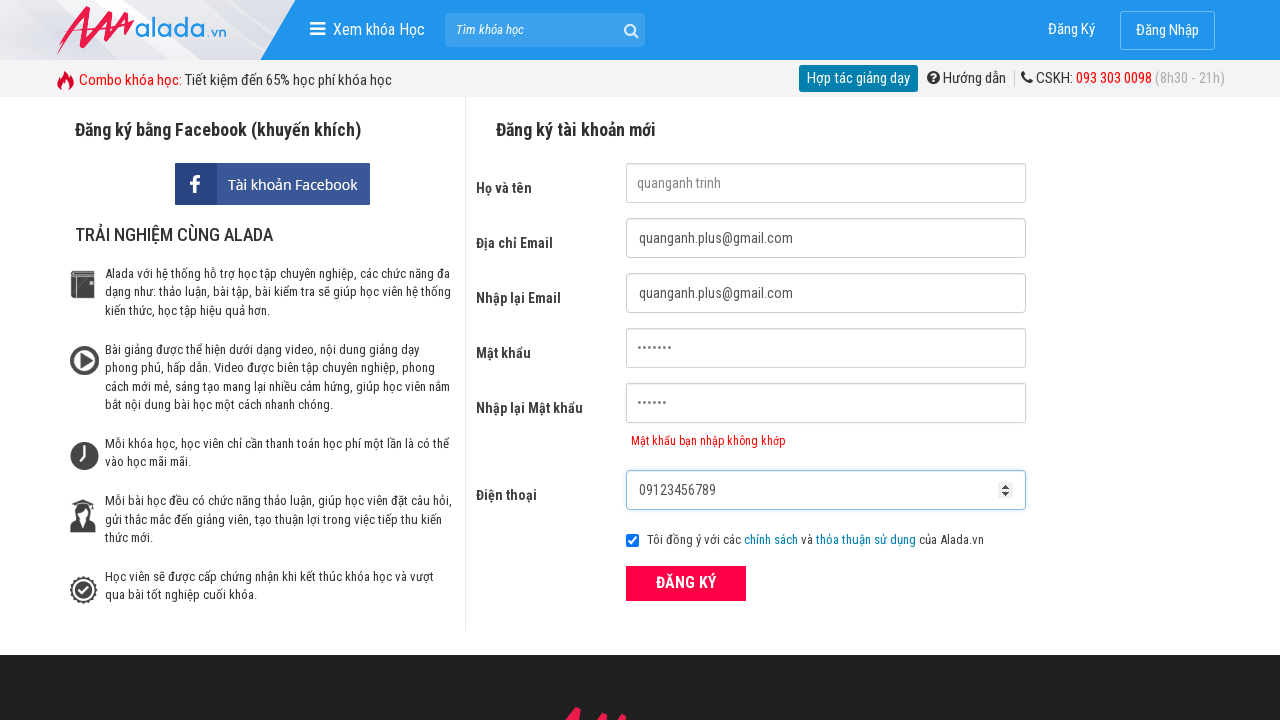

Clicked submit button to attempt registration at (686, 583) on button[type='submit']
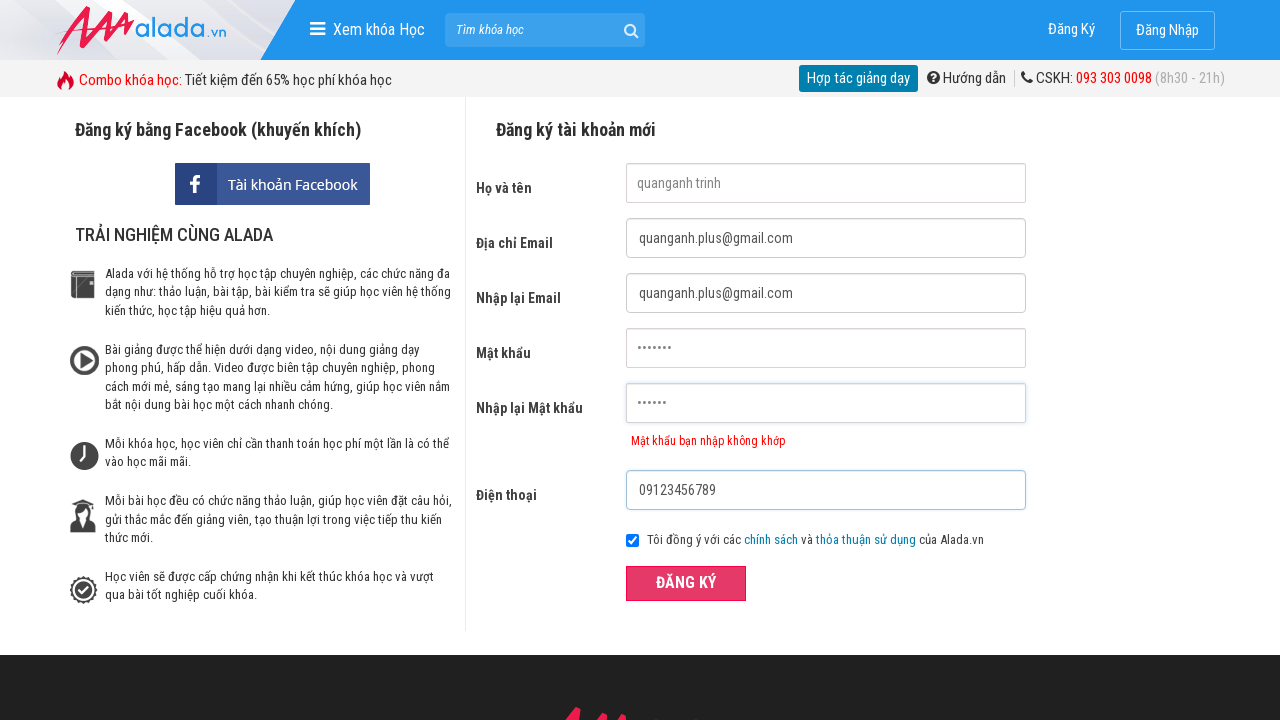

Password mismatch error message appeared
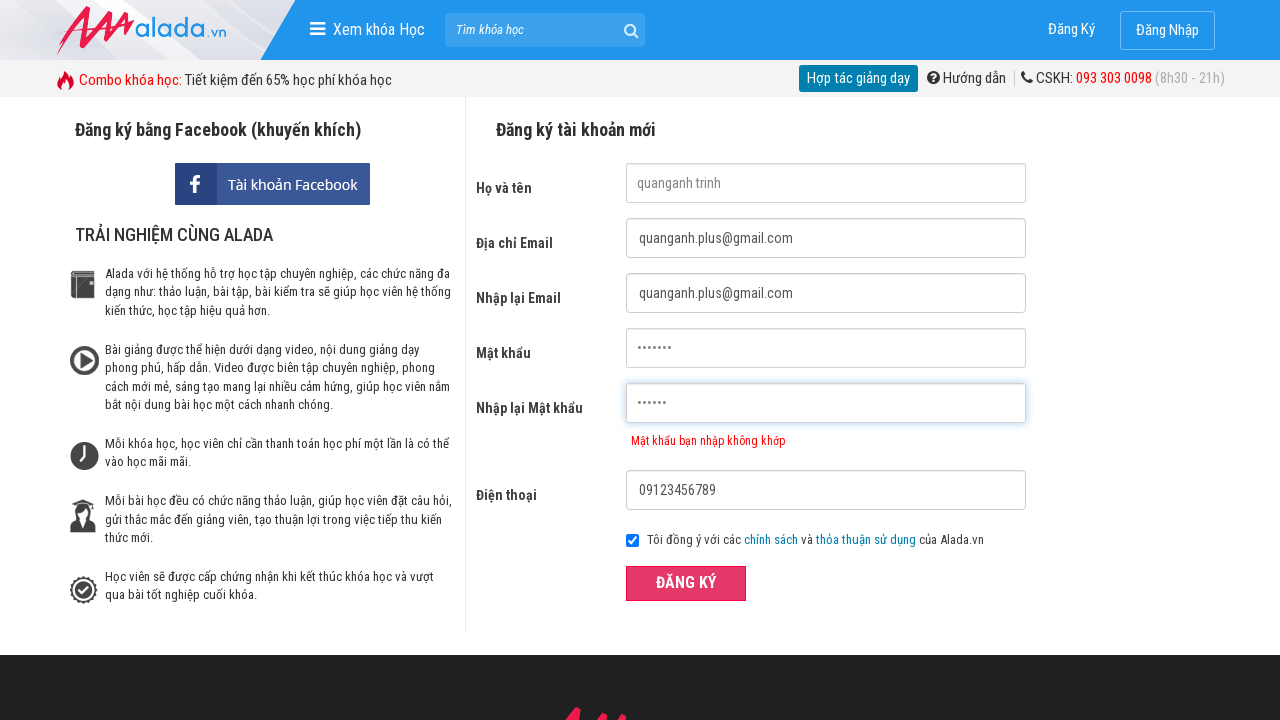

Verified error message displays 'Mật khẩu bạn nhập không khớp'
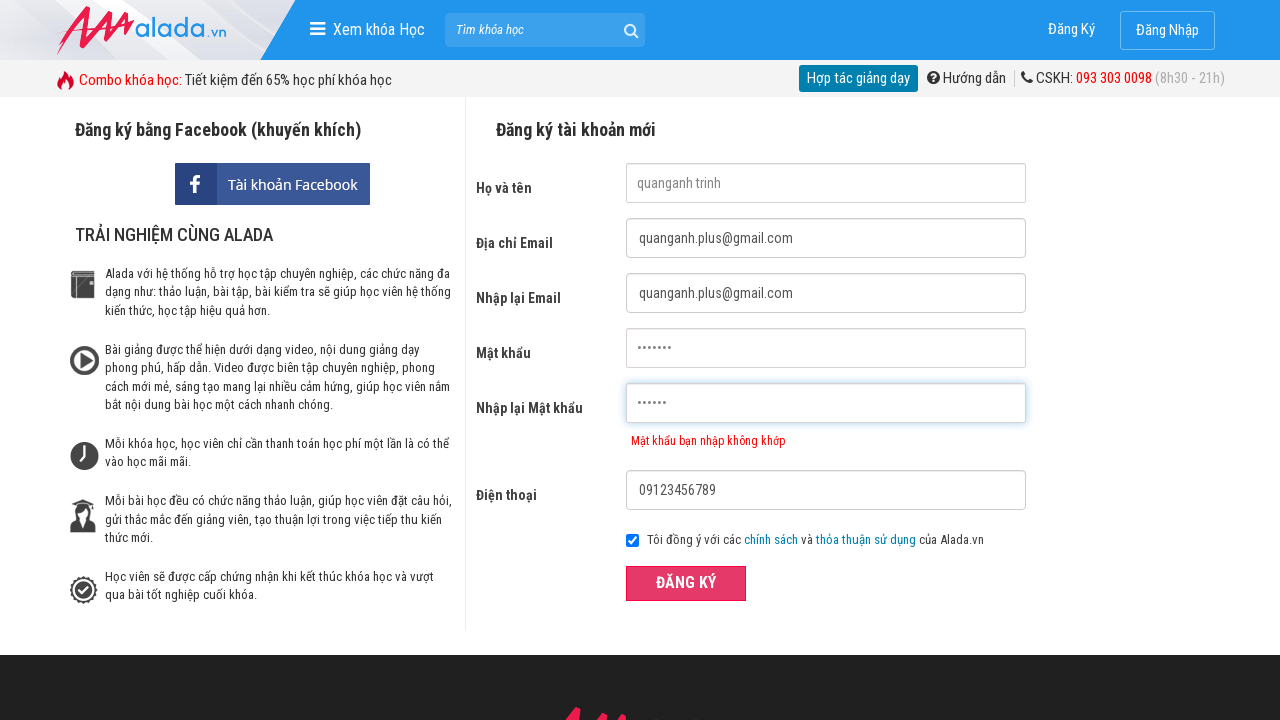

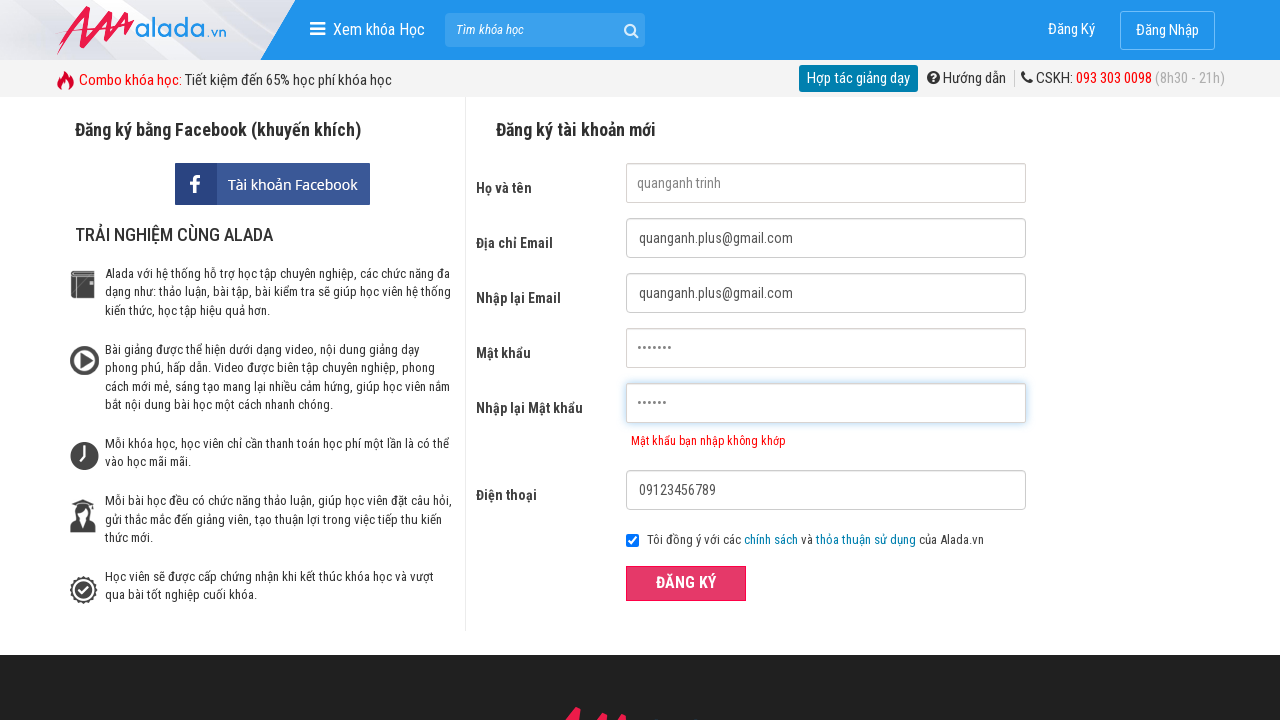